Tests the search functionality by clicking on Search Languages link, entering "Java" as search term, and verifying all results contain "Java"

Starting URL: https://99-bottles-of-beer.net/

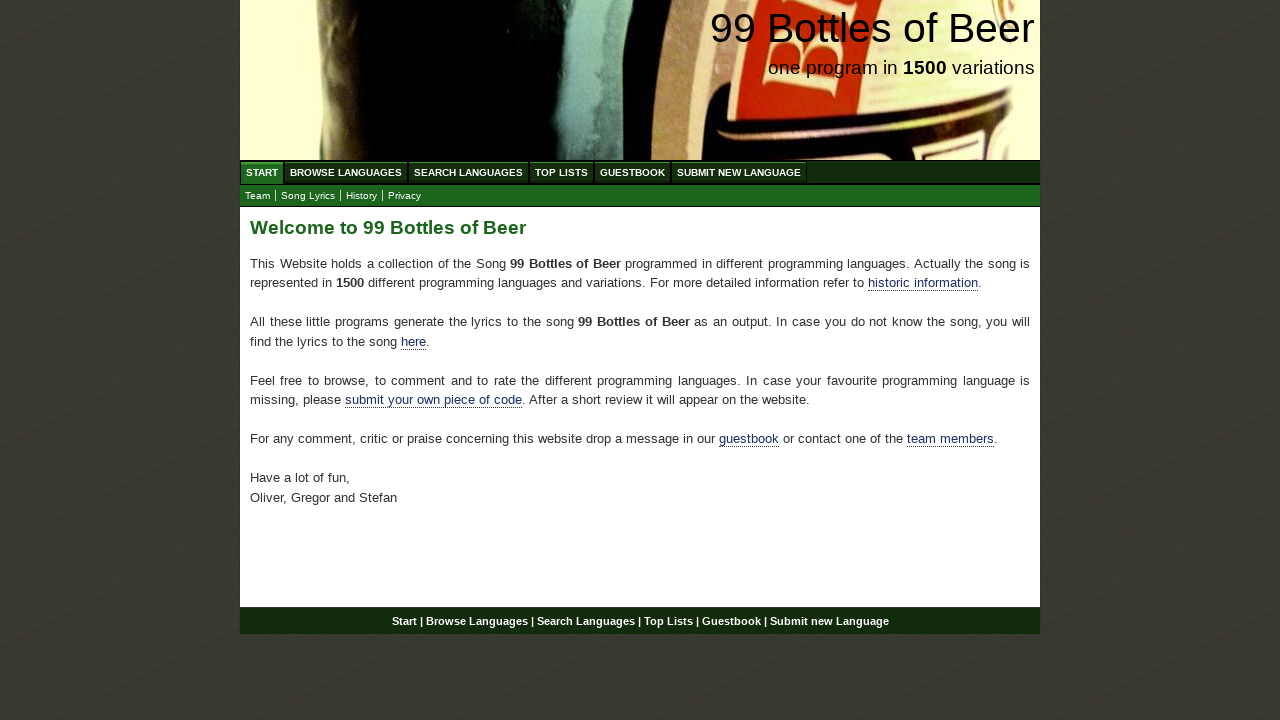

Clicked on 'Search Languages' link at (468, 172) on text=Search Languages
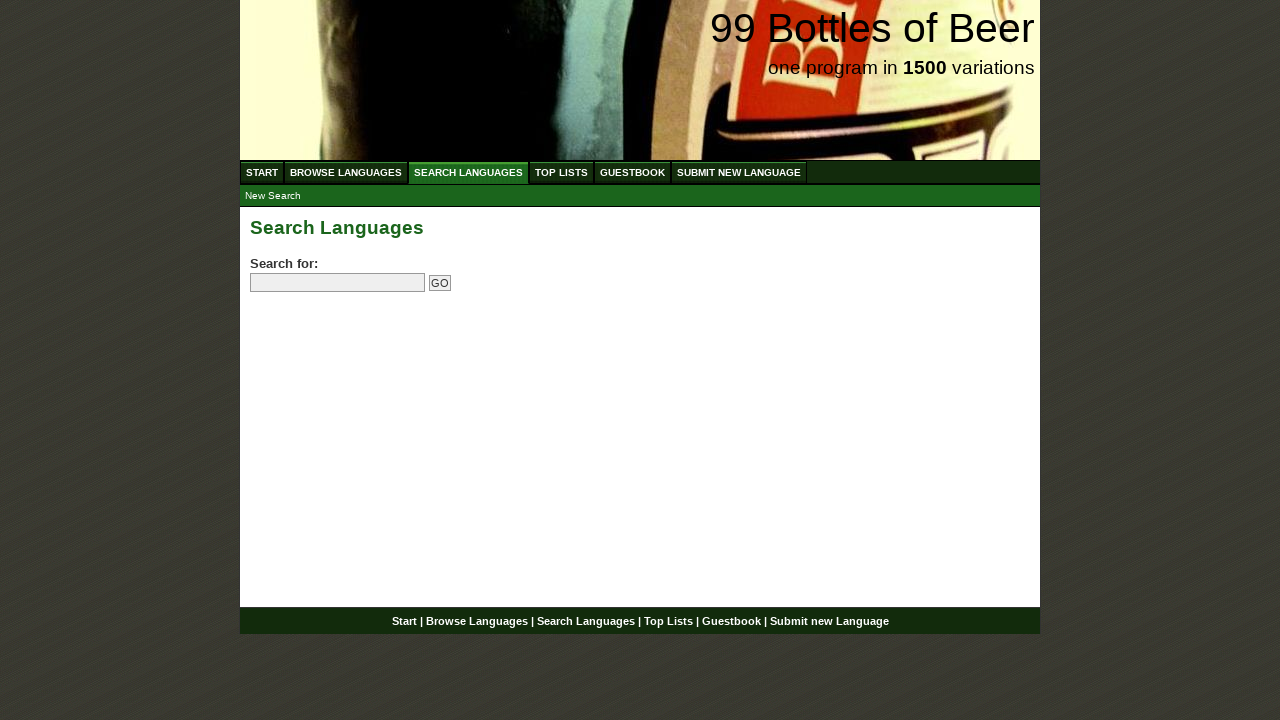

Filled search field with 'Java' on input[name='search']
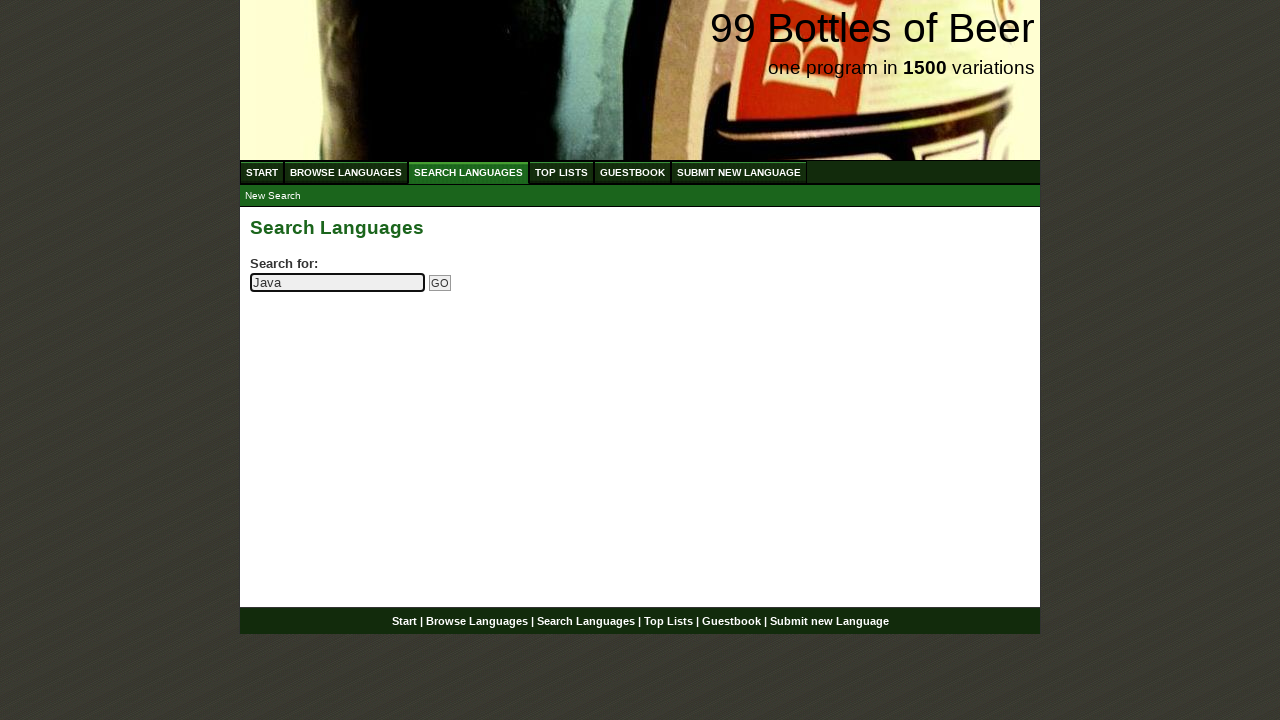

Pressed Enter to submit search on input[name='search']
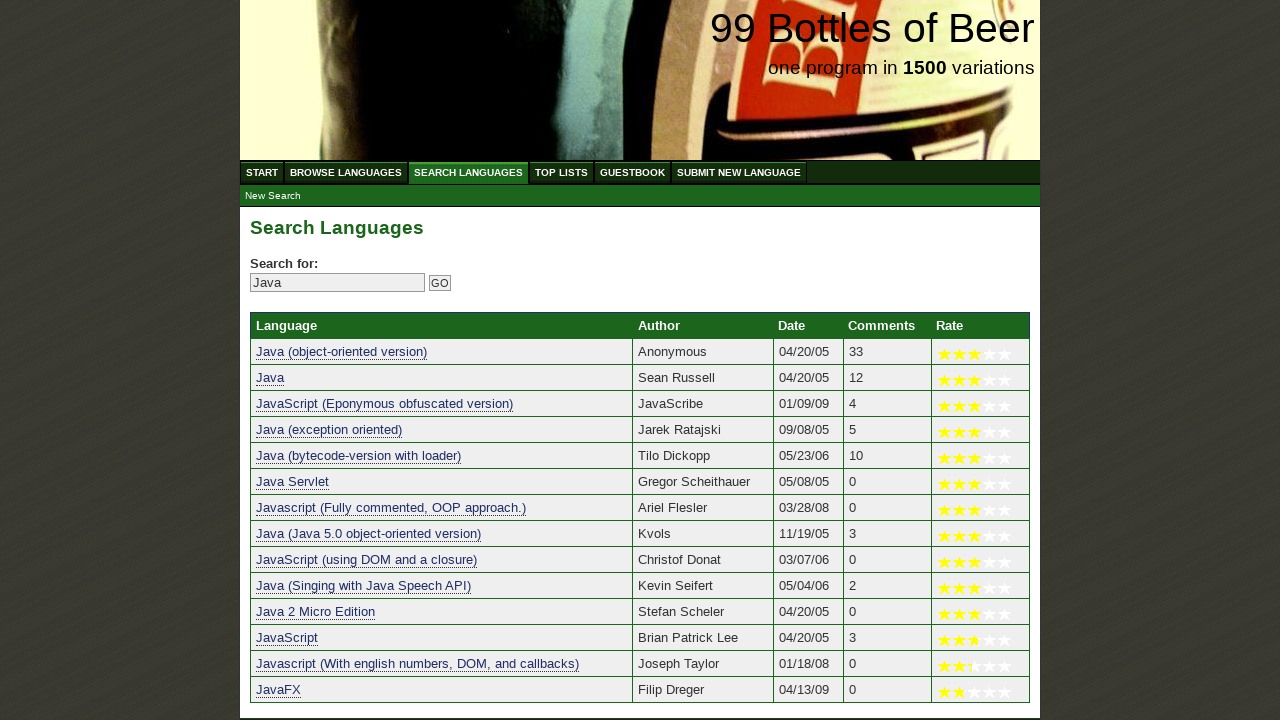

Search results loaded successfully
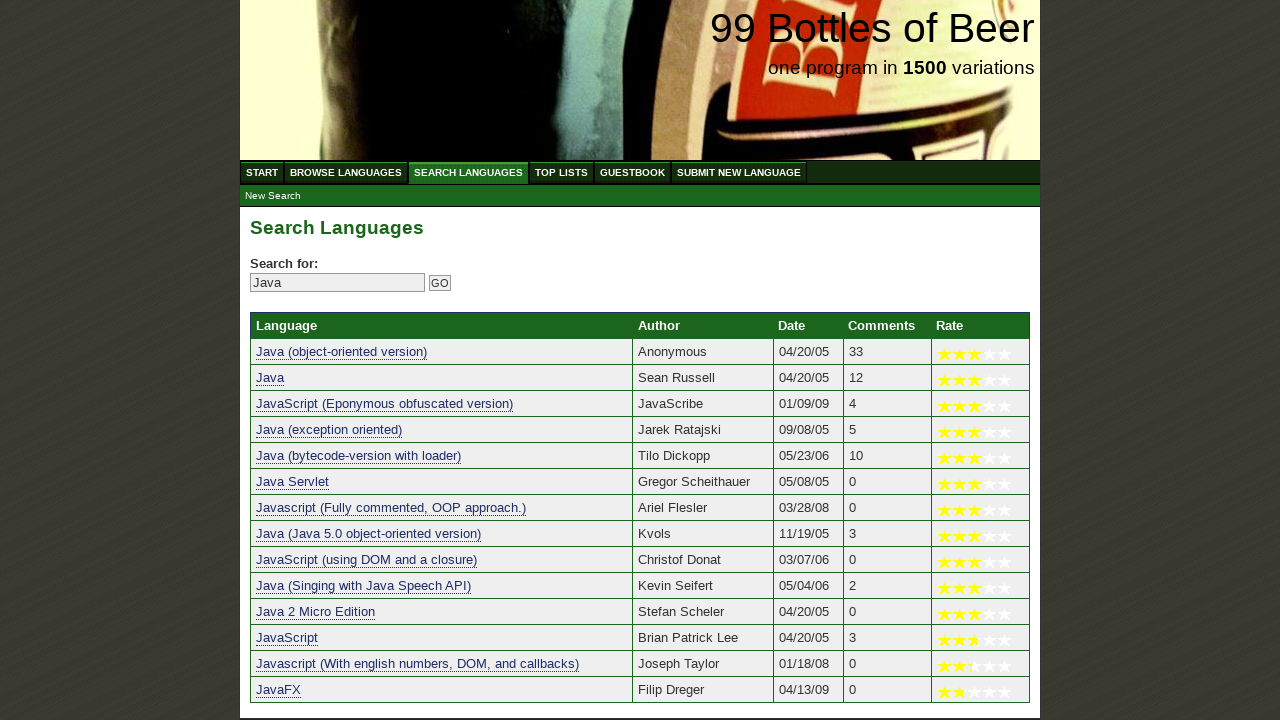

Retrieved 14 search result rows
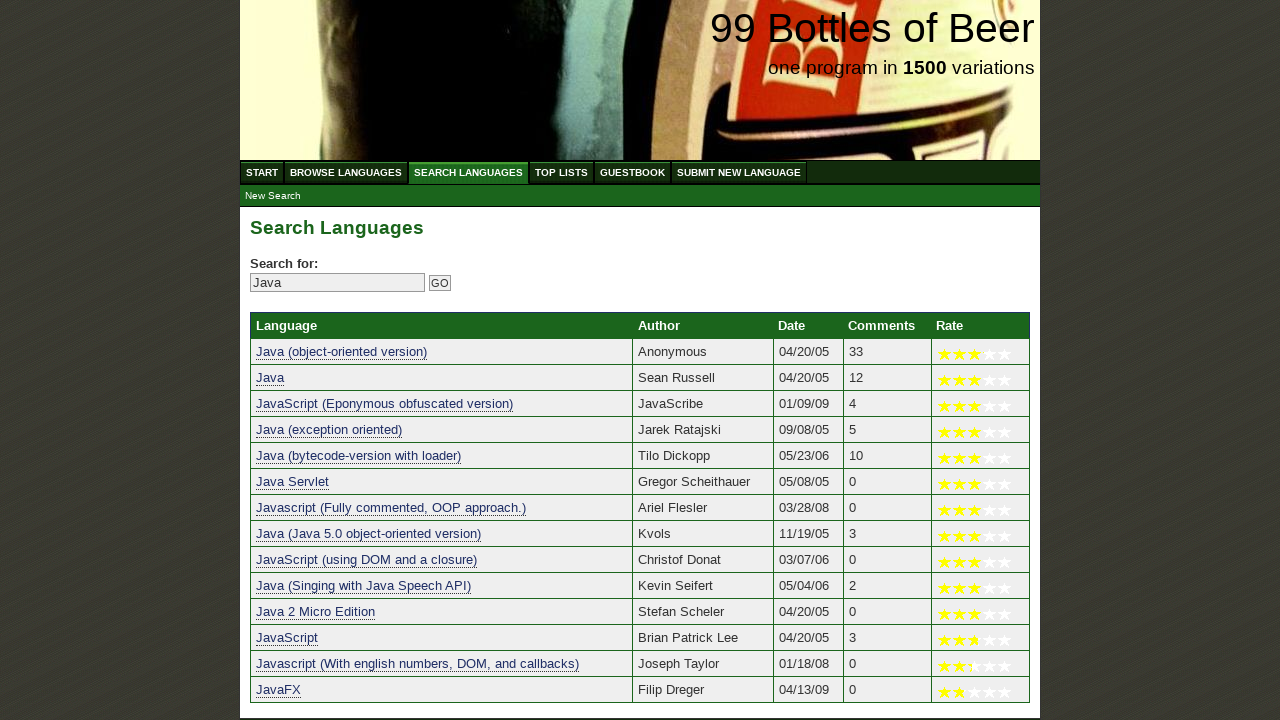

Verified search result contains 'Java'
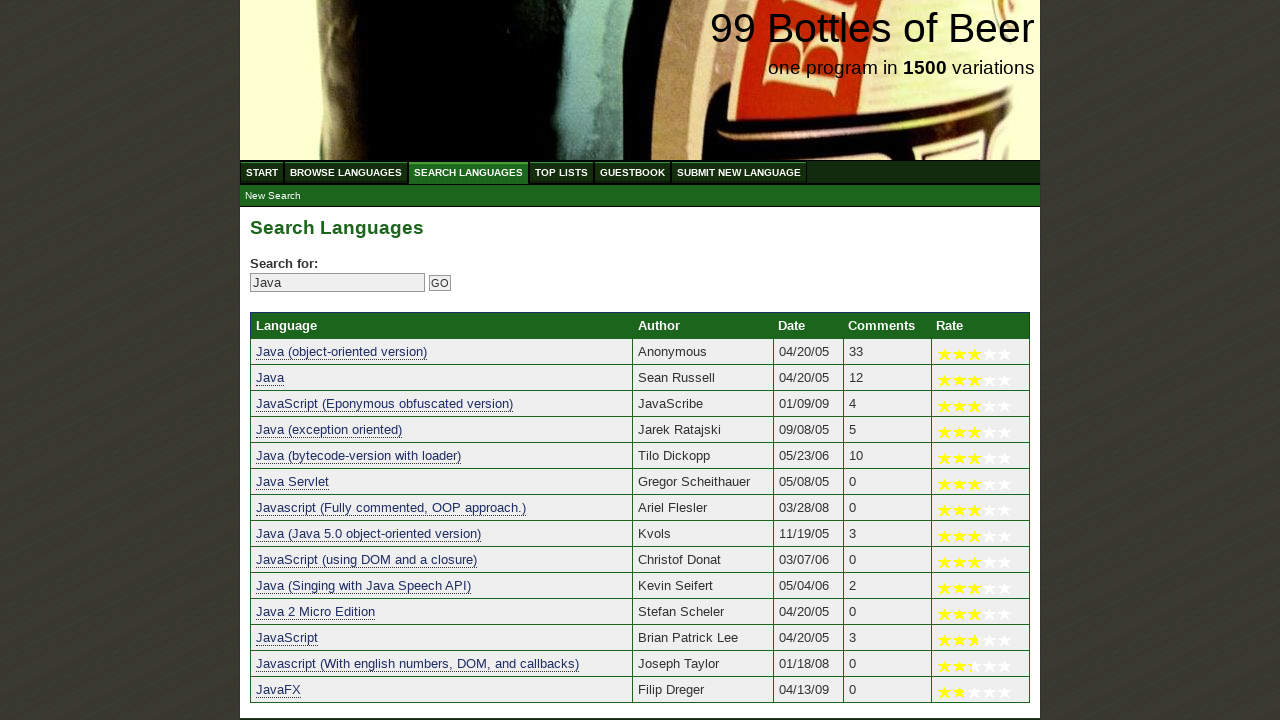

Verified search result contains 'Java'
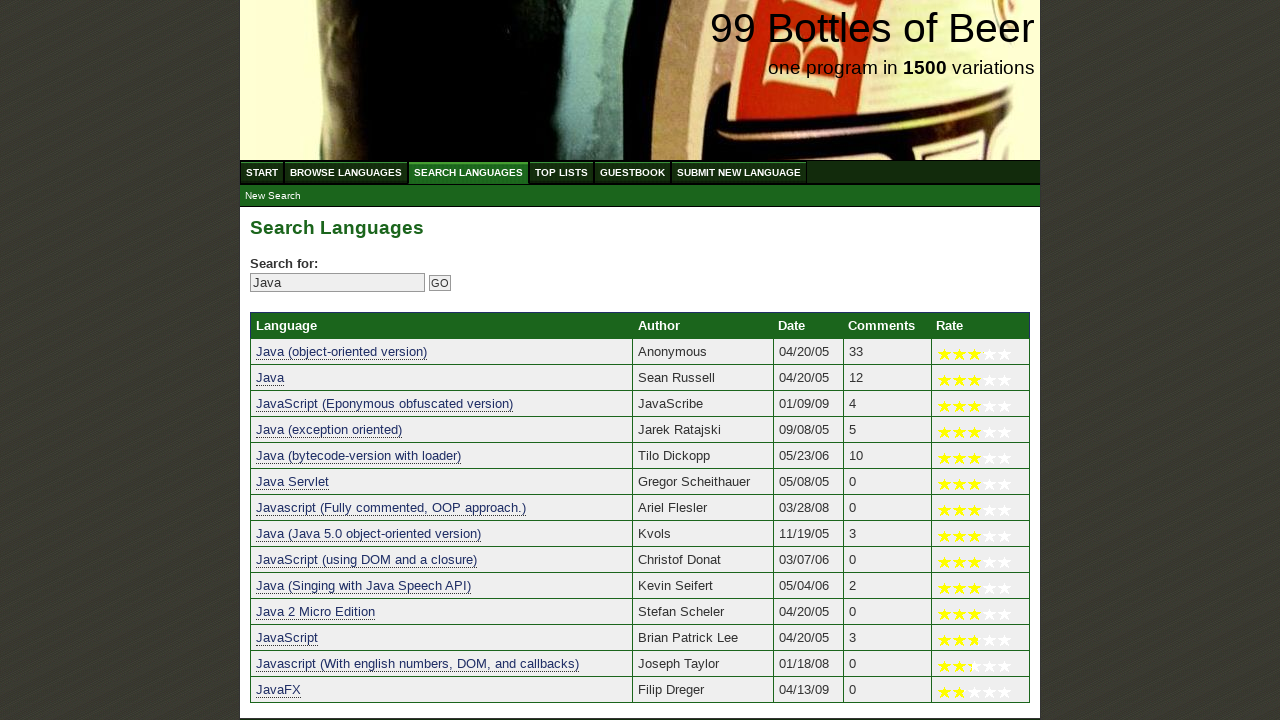

Verified search result contains 'Java'
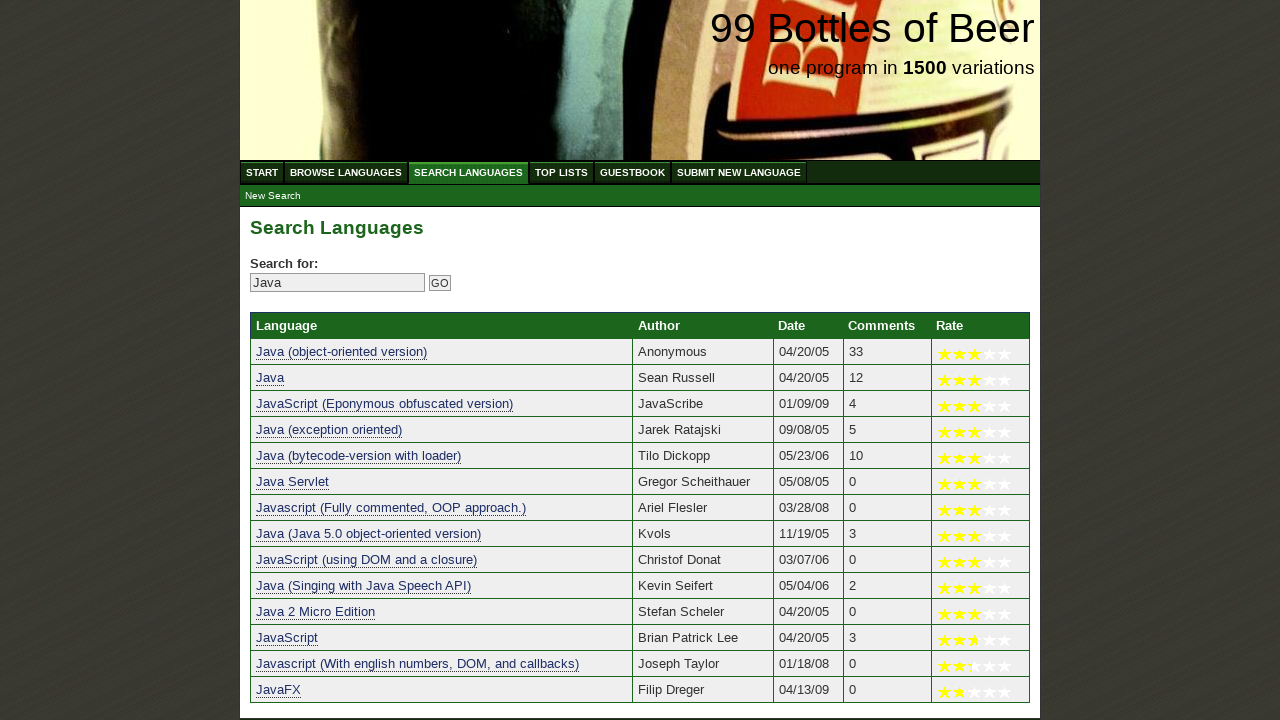

Verified search result contains 'Java'
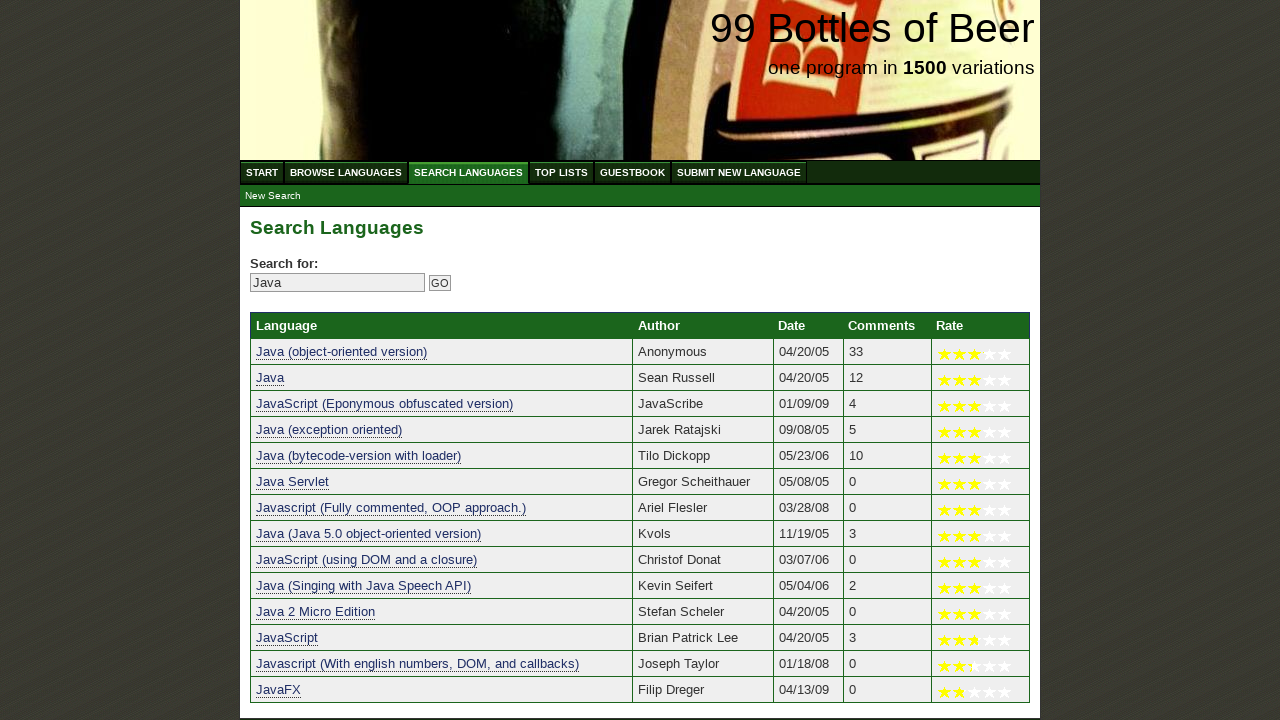

Verified search result contains 'Java'
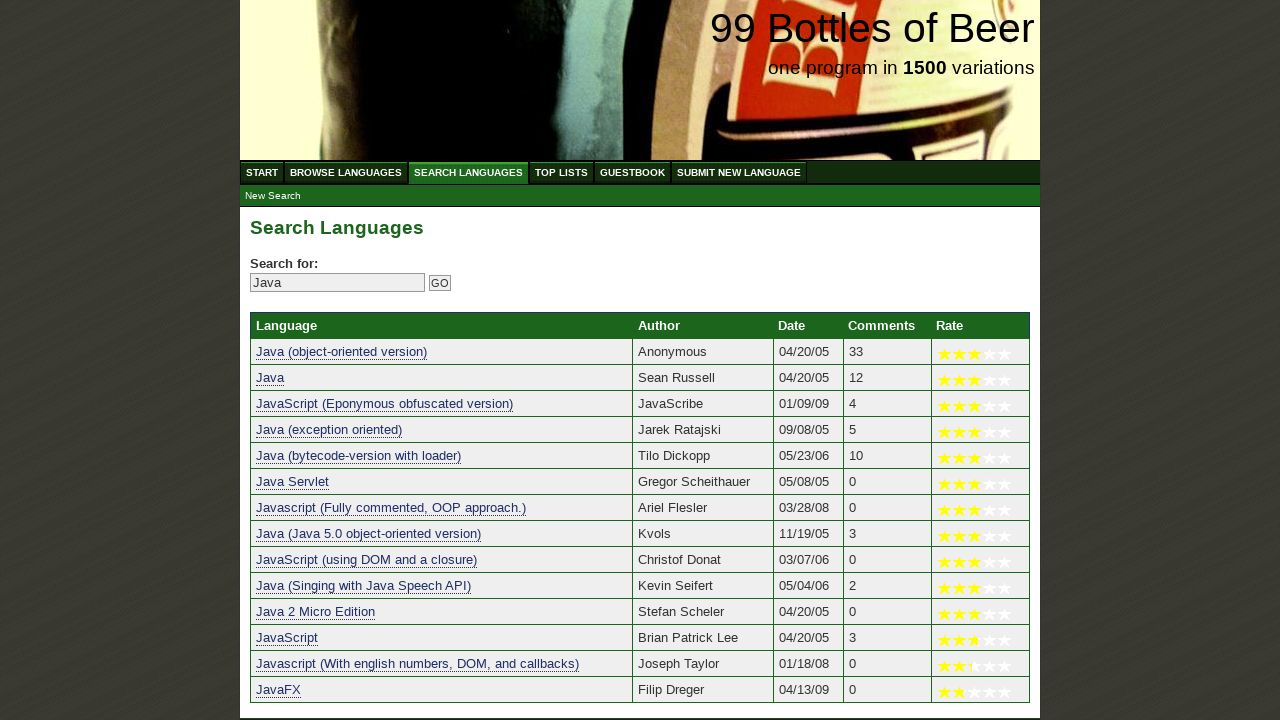

Verified search result contains 'Java'
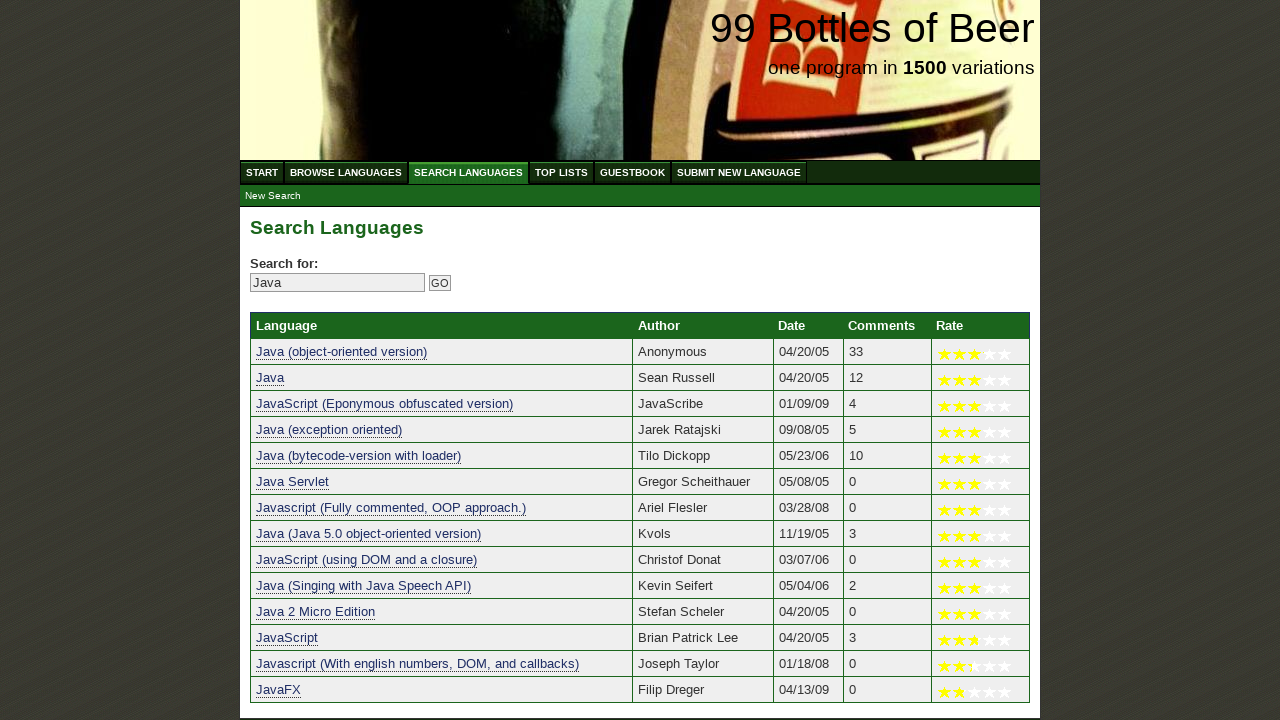

Verified search result contains 'Java'
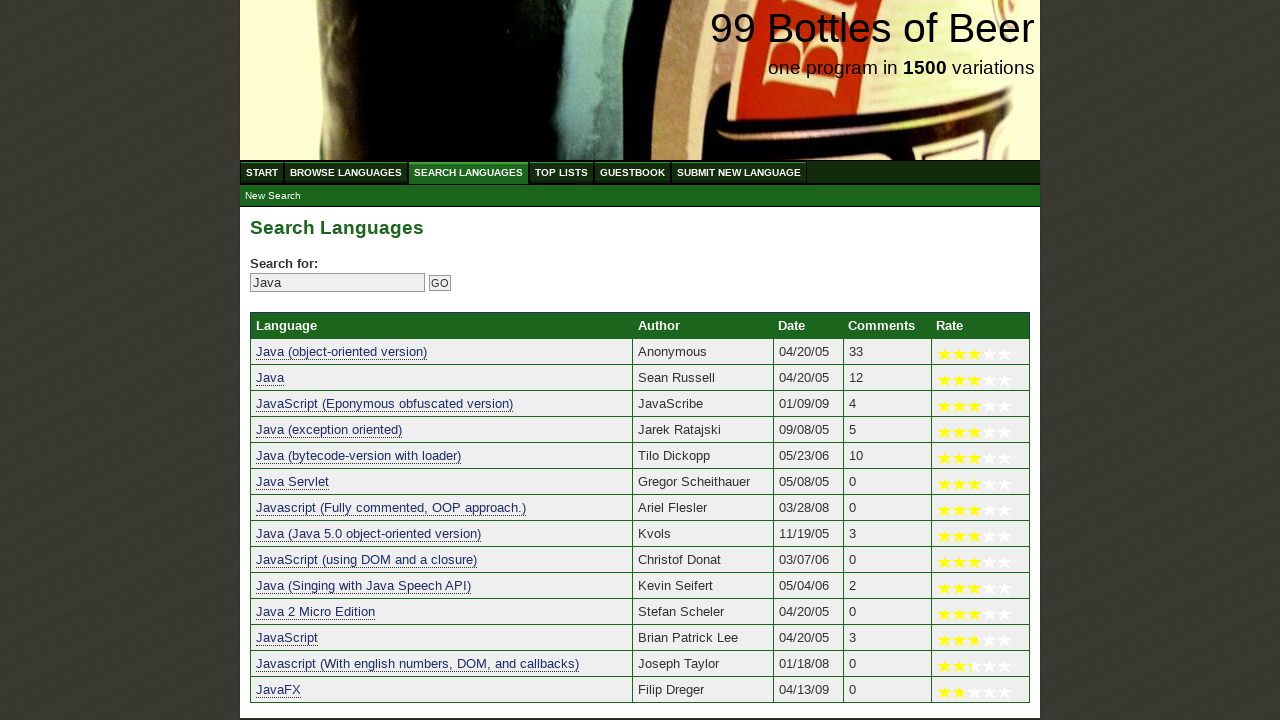

Verified search result contains 'Java'
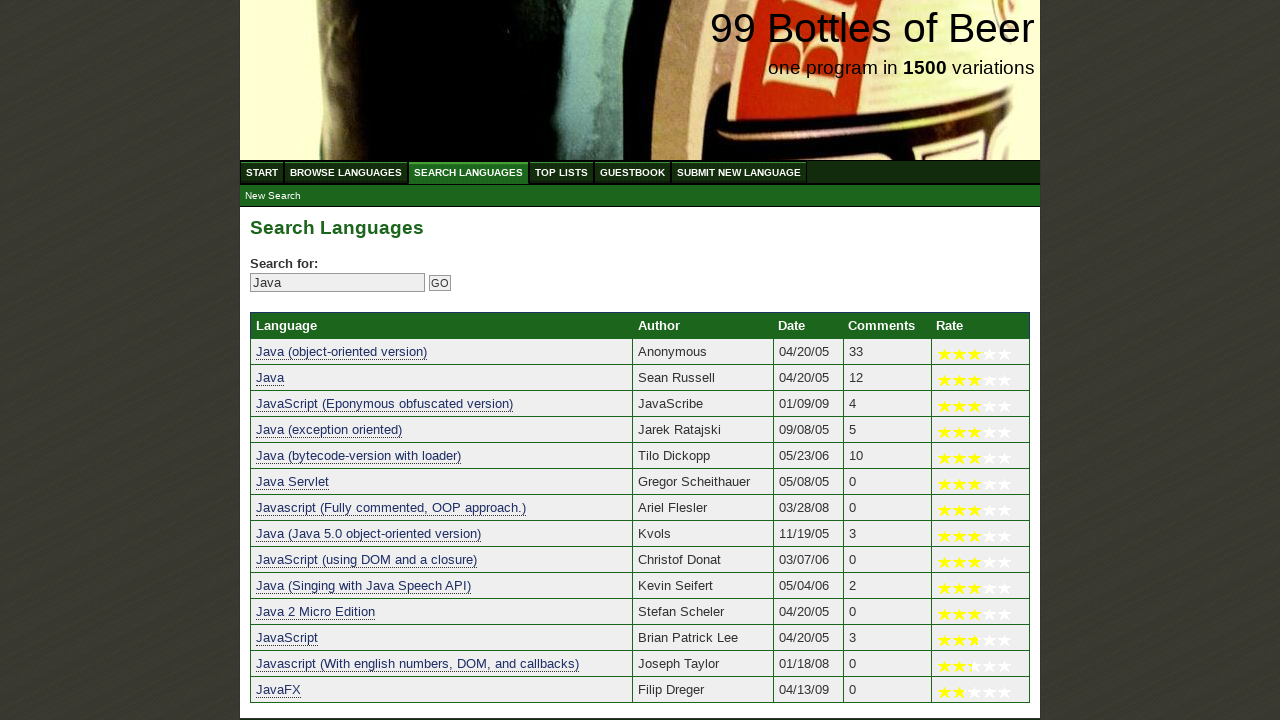

Verified search result contains 'Java'
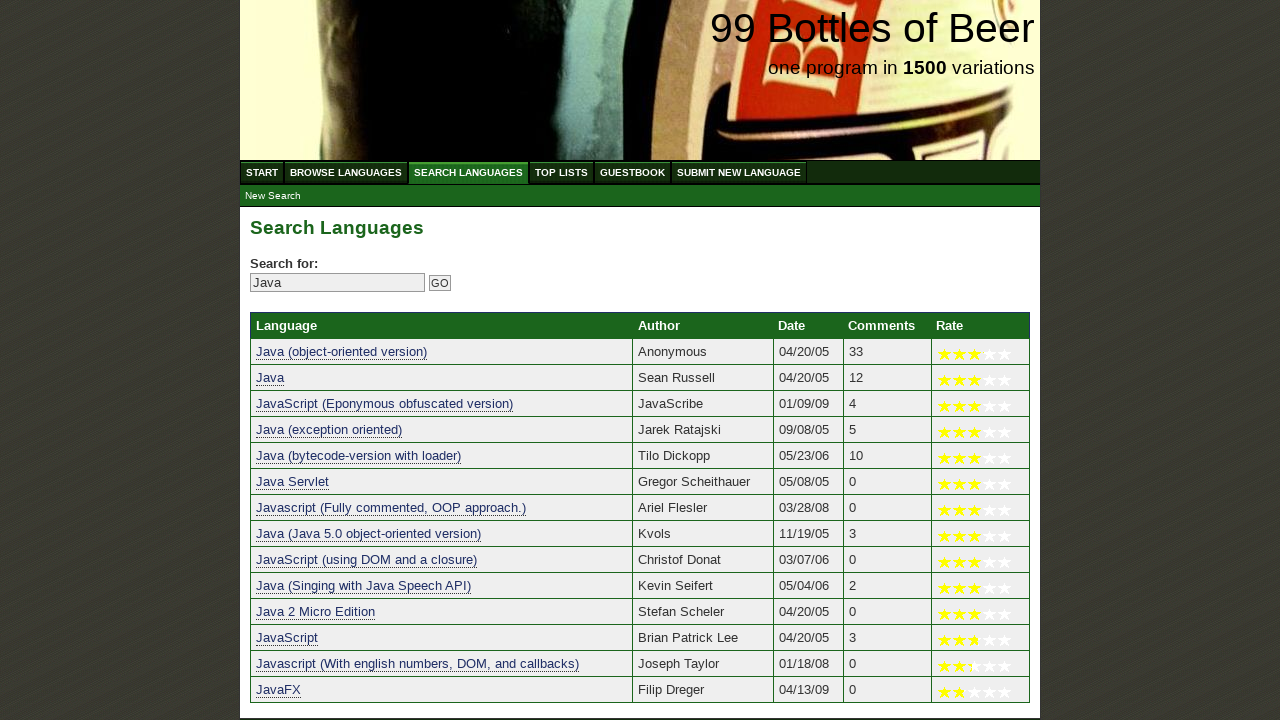

Verified search result contains 'Java'
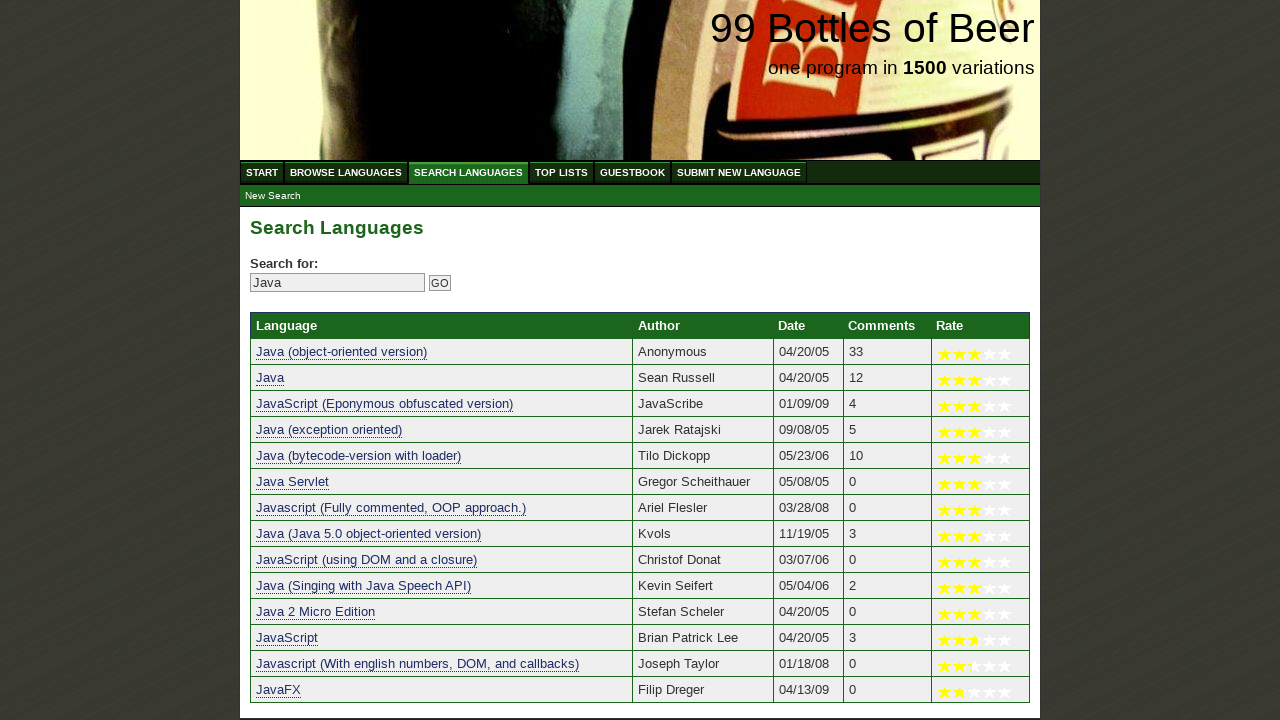

Verified search result contains 'Java'
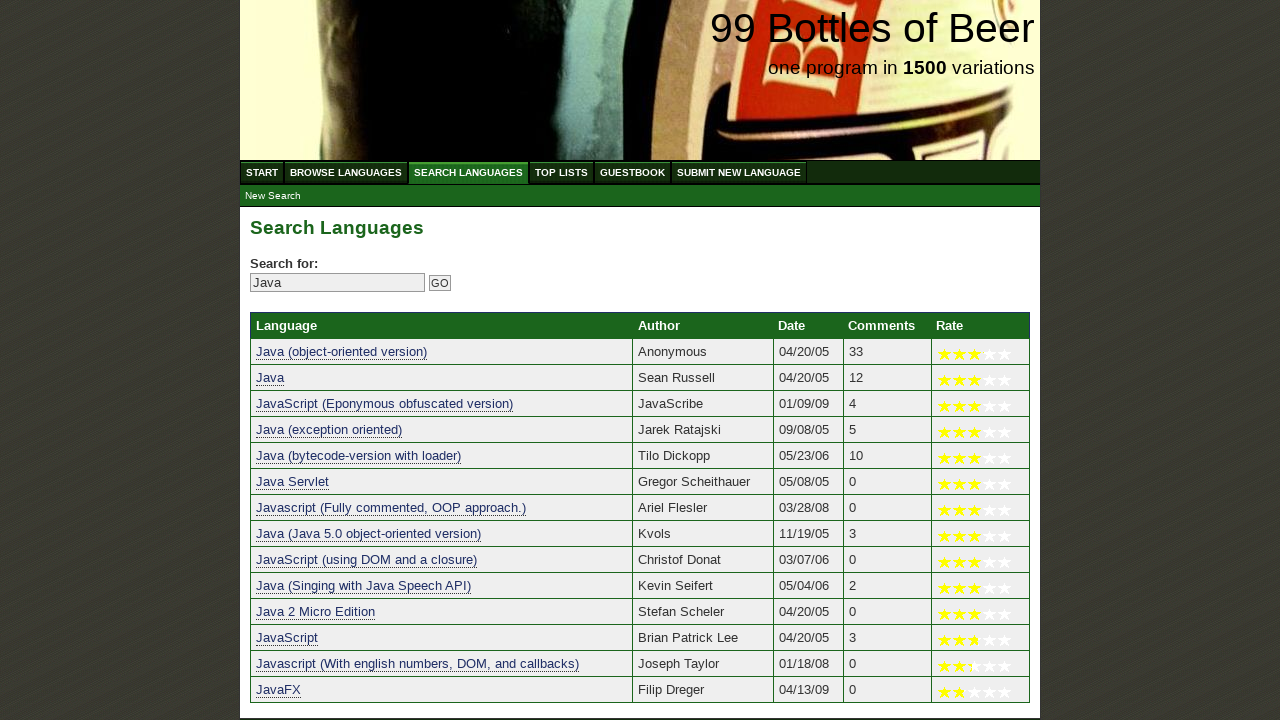

Verified search result contains 'Java'
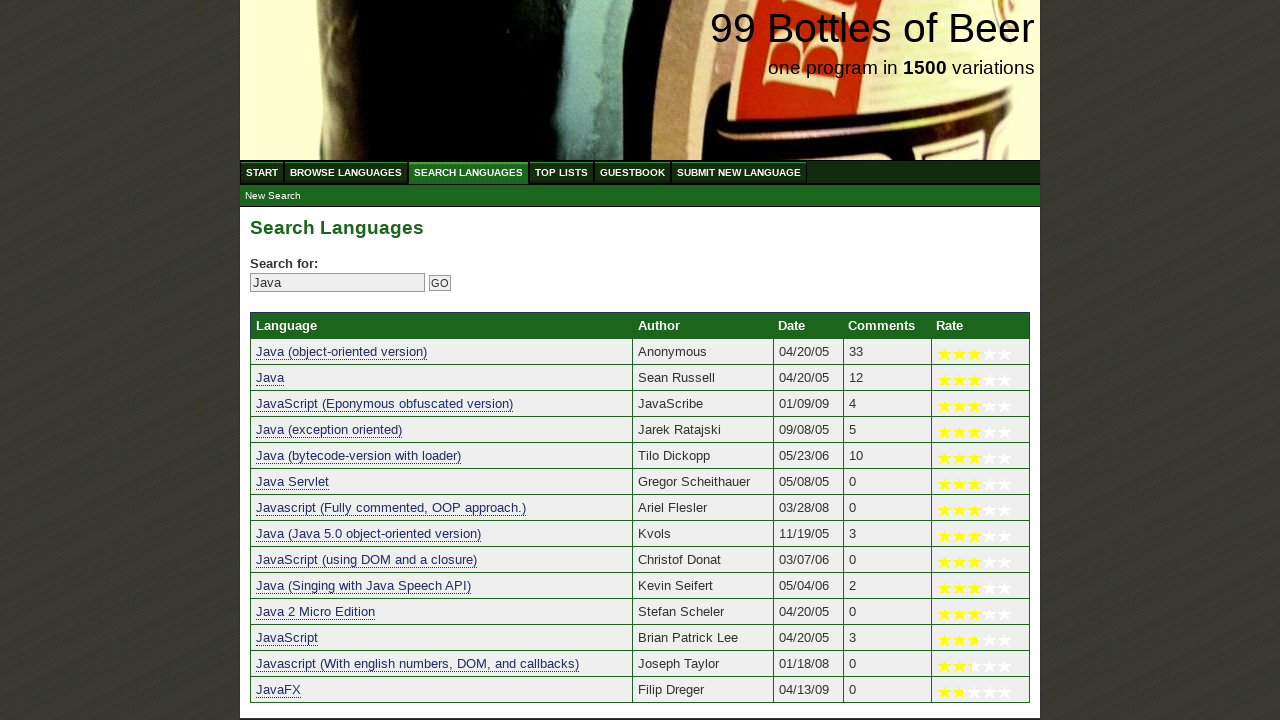

Verified search result contains 'Java'
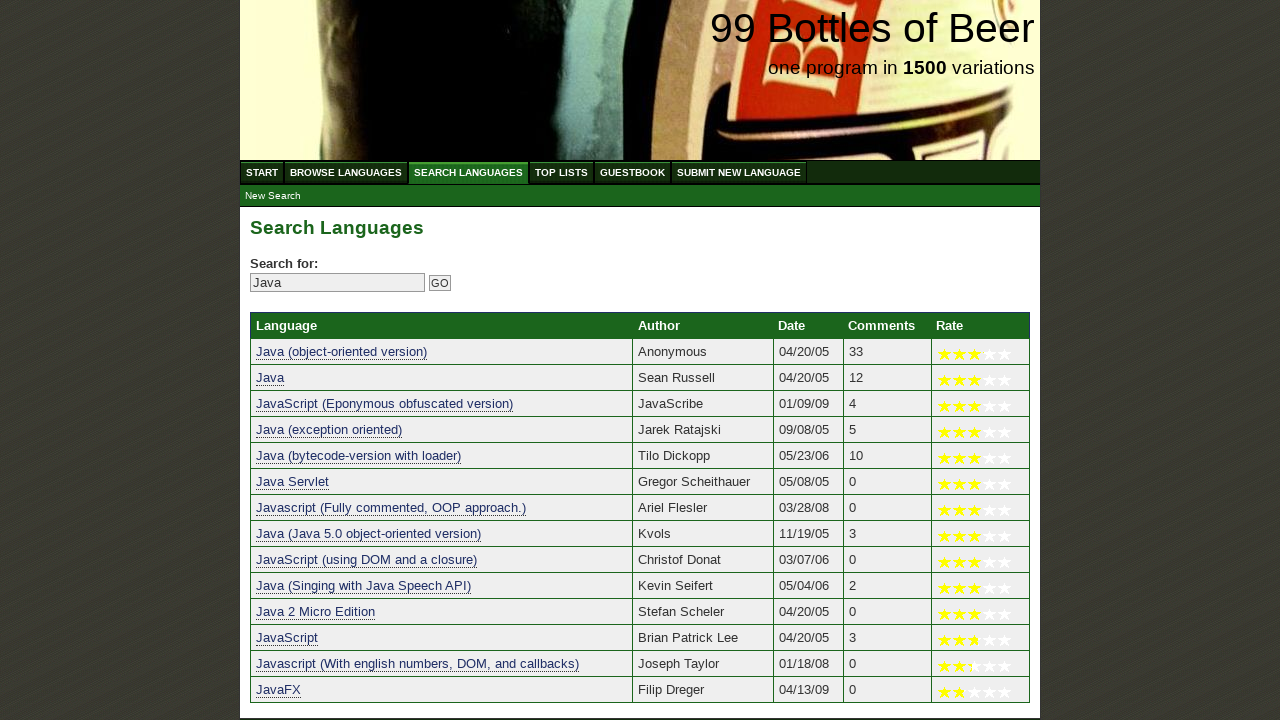

Verified search result contains 'Java'
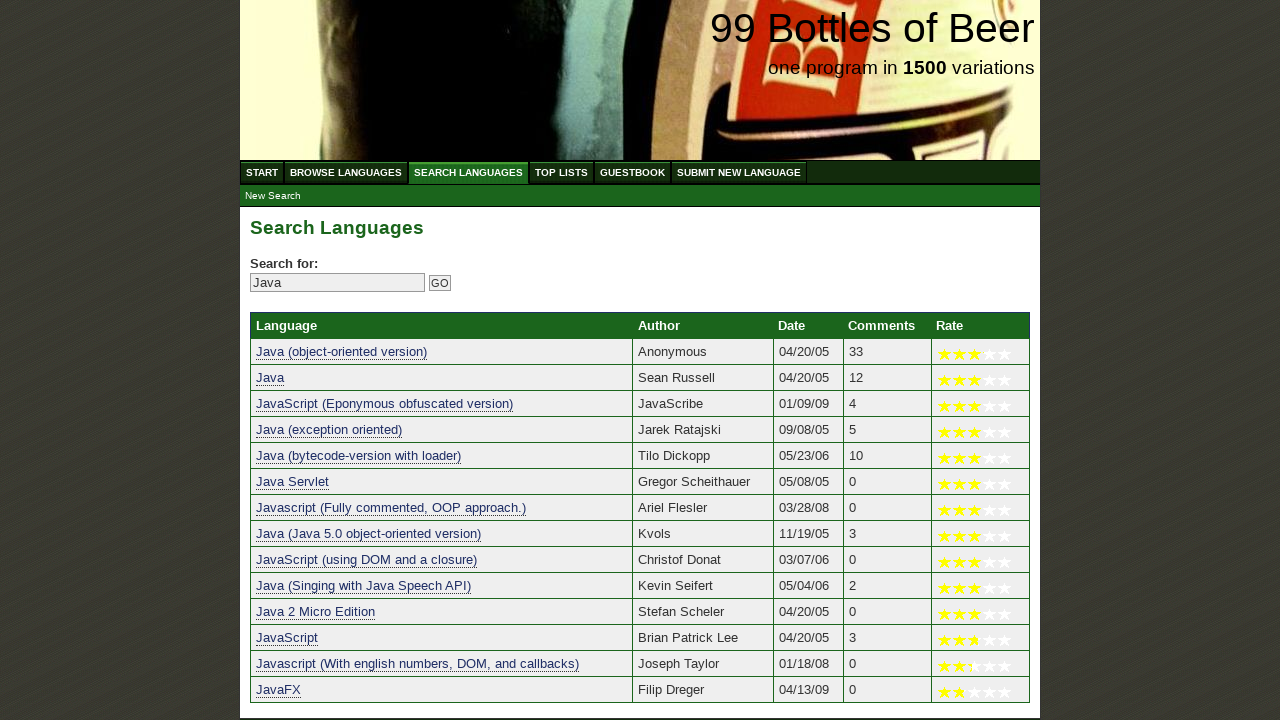

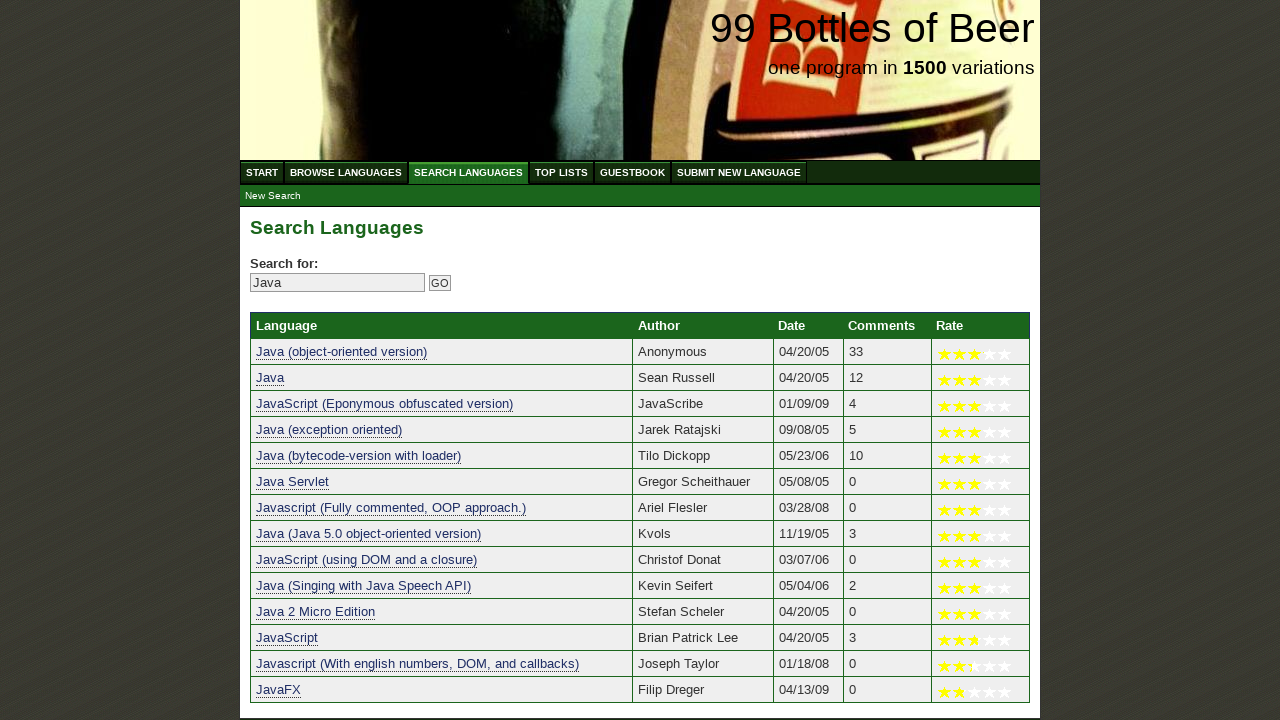